Tests export functionality when no data matches the filter, verifying an alert appears with the correct message

Starting URL: https://nahual.github.io/qc-provinciano-evolution/provinciano.html

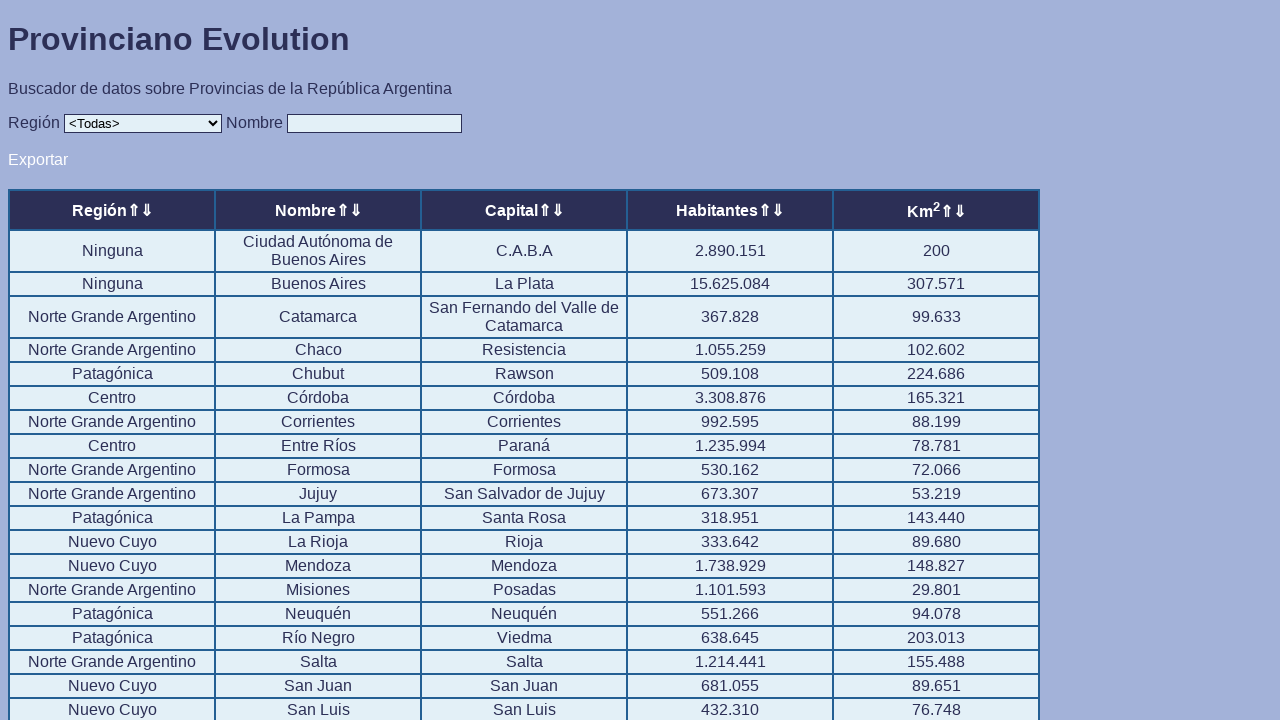

Clicked filter input field at (374, 123) on #input
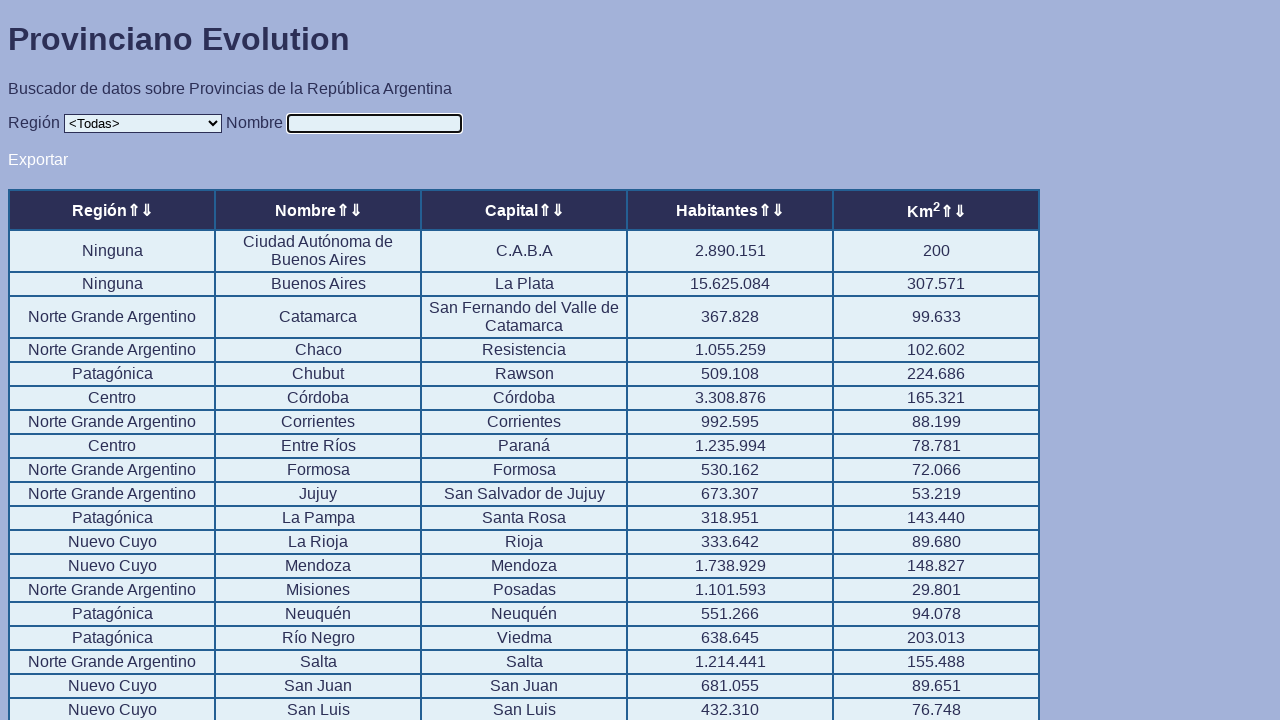

Filled filter input with 'Beta' to match no data on #input
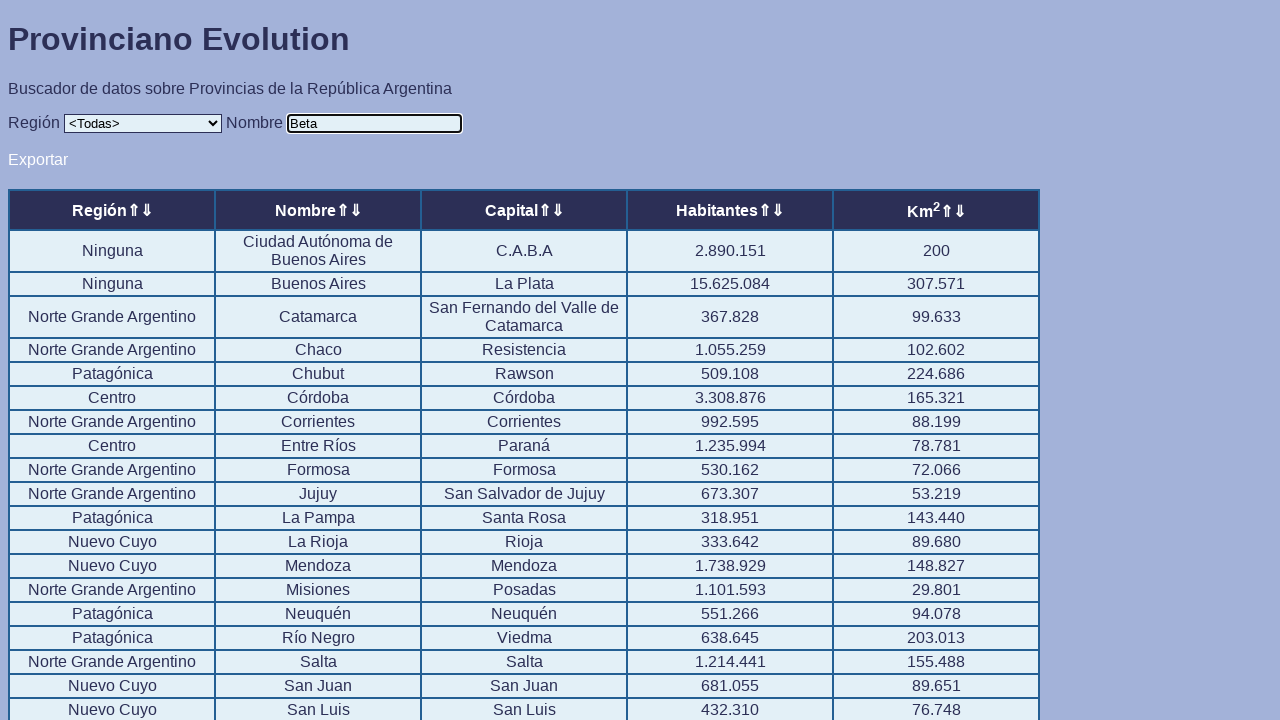

Set up dialog handler to accept alerts
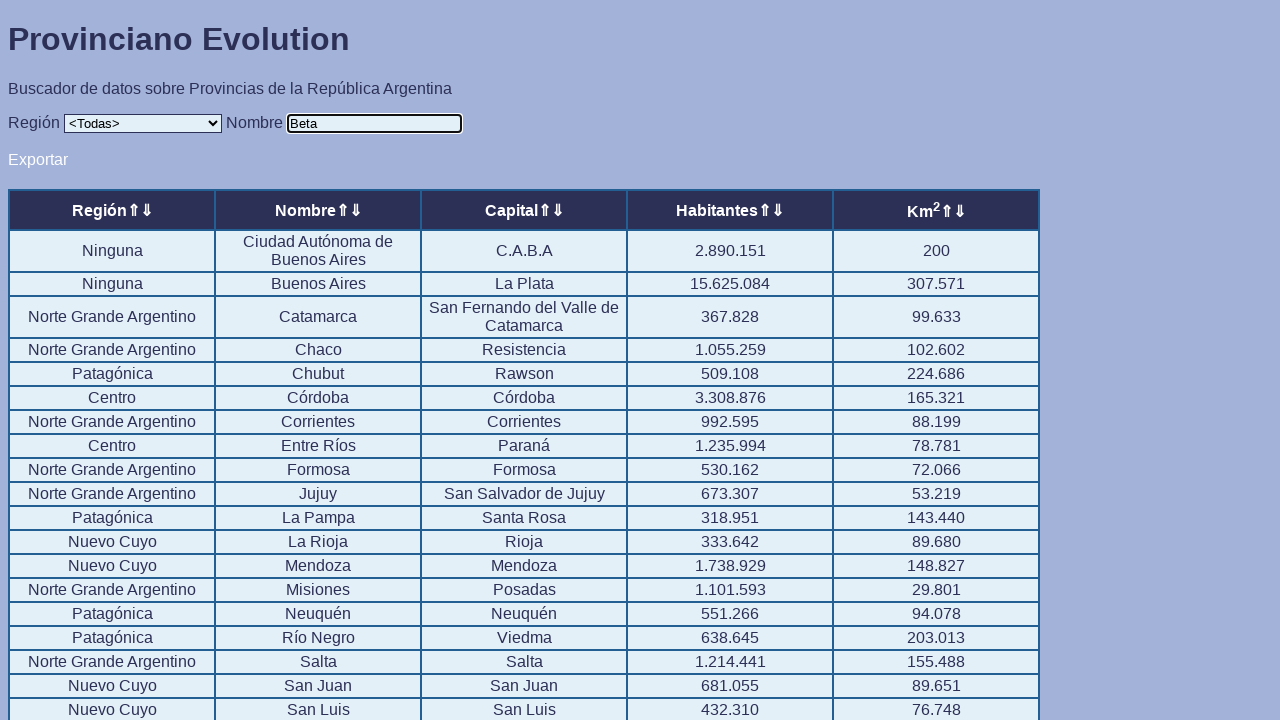

Clicked export button at (38, 159) on #export > a
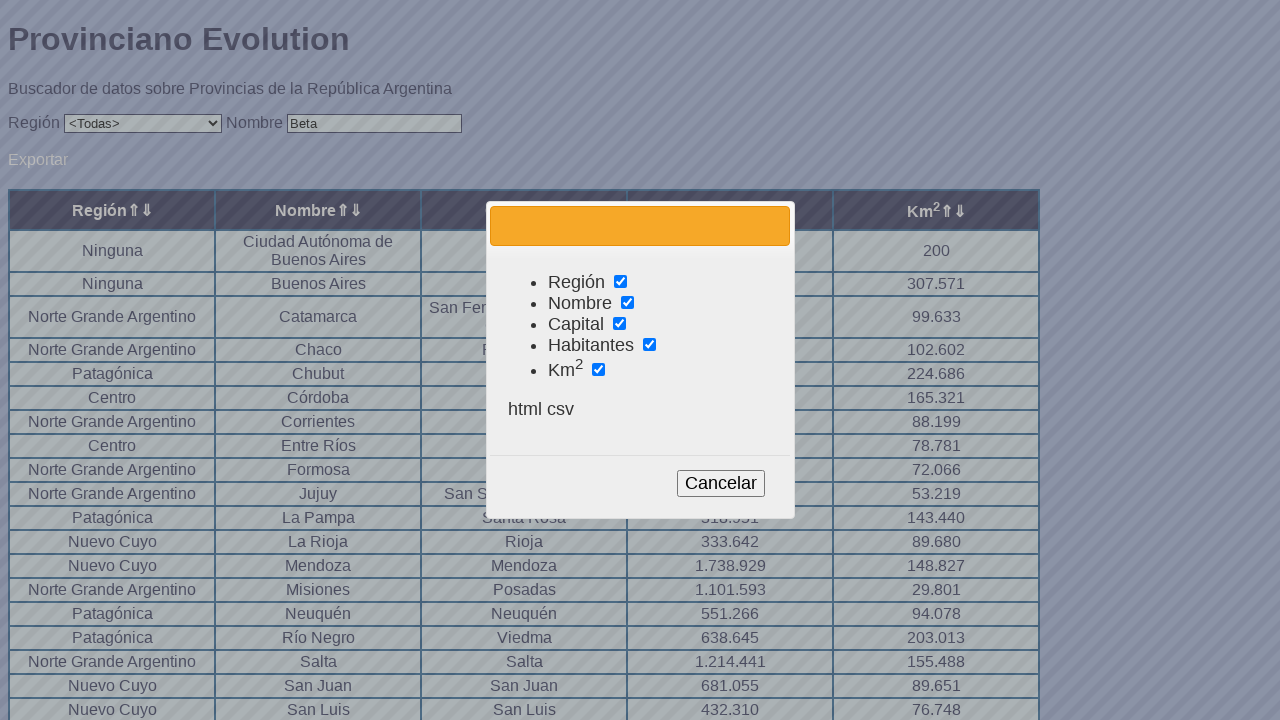

Waited 500ms for alert to be processed
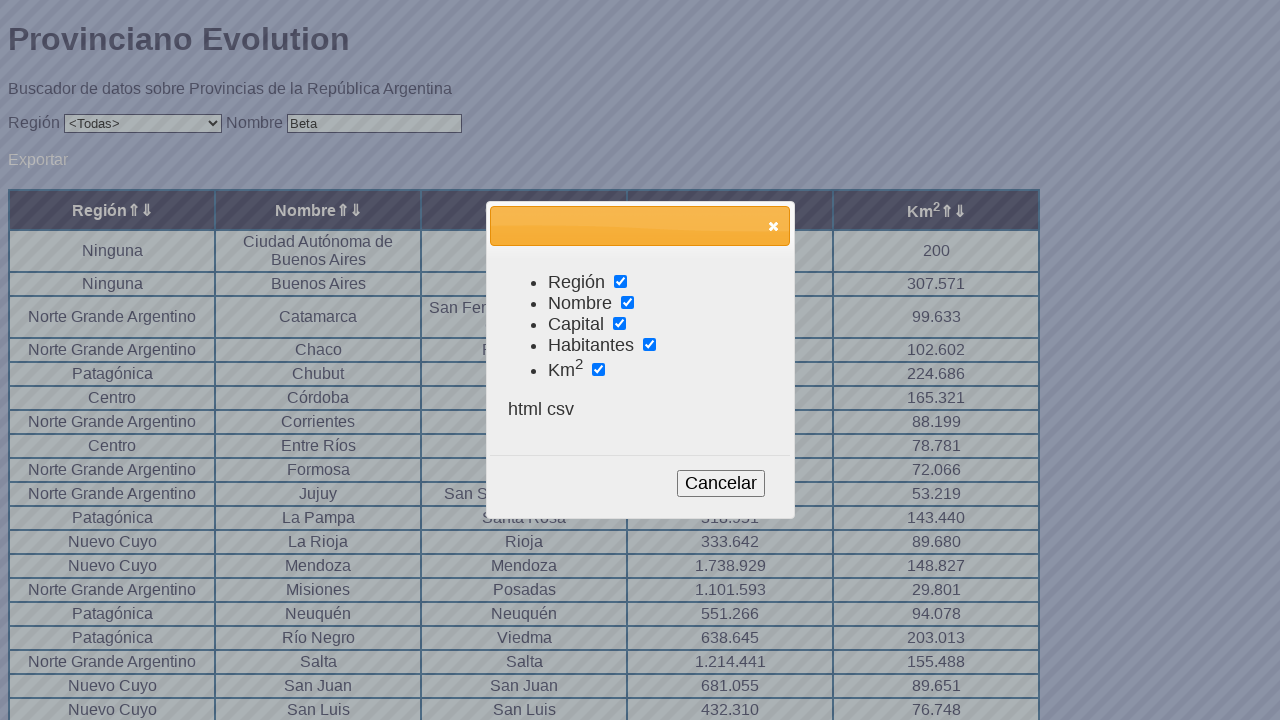

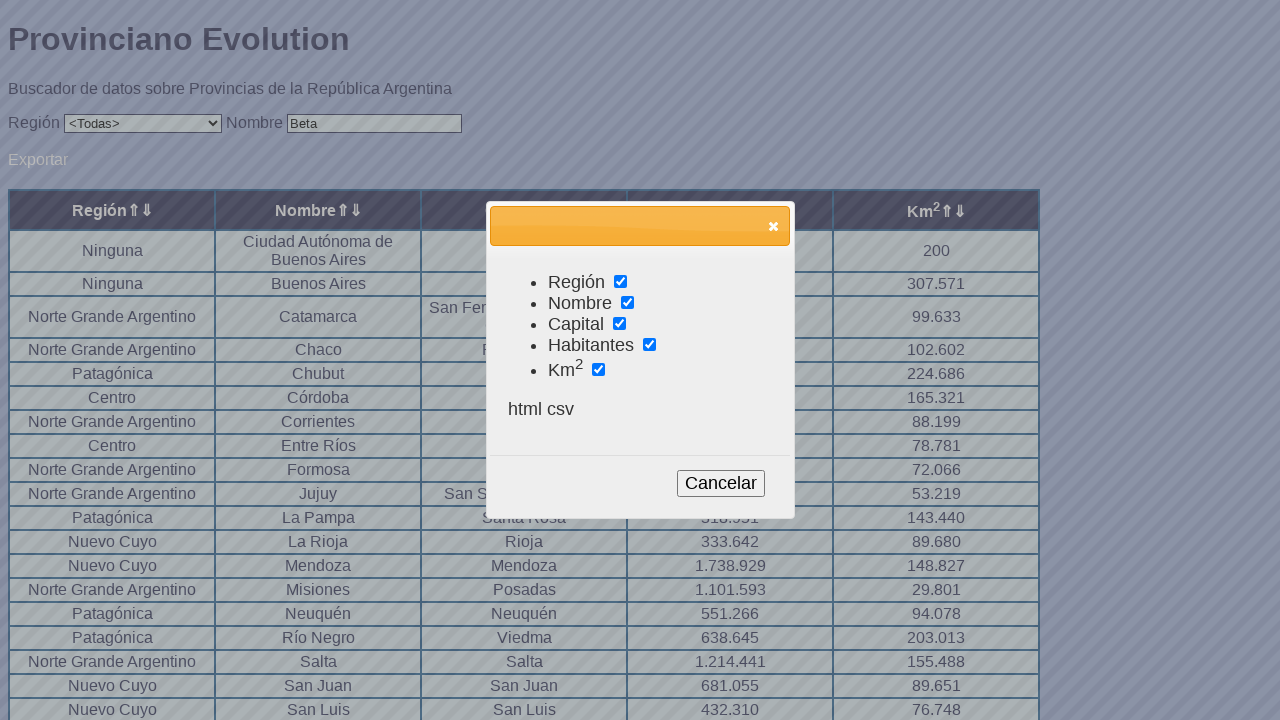